Tests filling in the hours employee worked field

Starting URL: https://www.gov.uk/calculate-your-holiday-entitlement/y/irregular-hours-and-part-year/2026-10-10

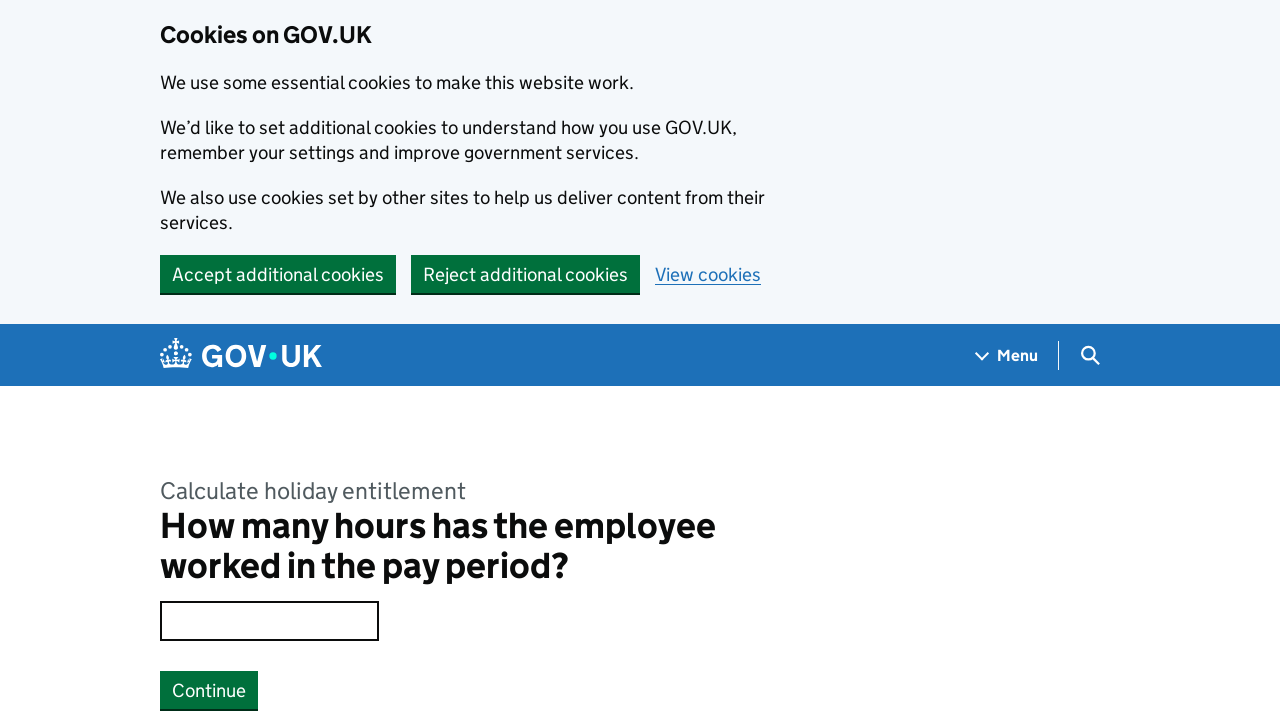

Filled hours employee worked field with '8' on #response
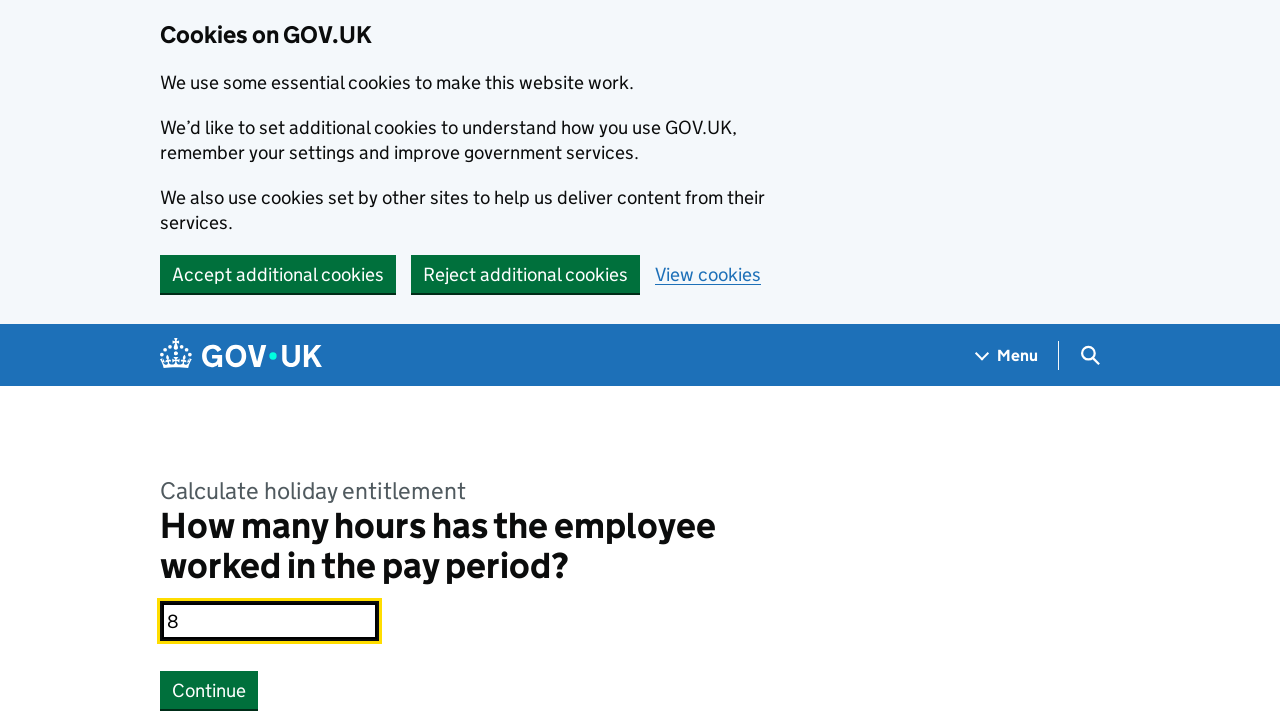

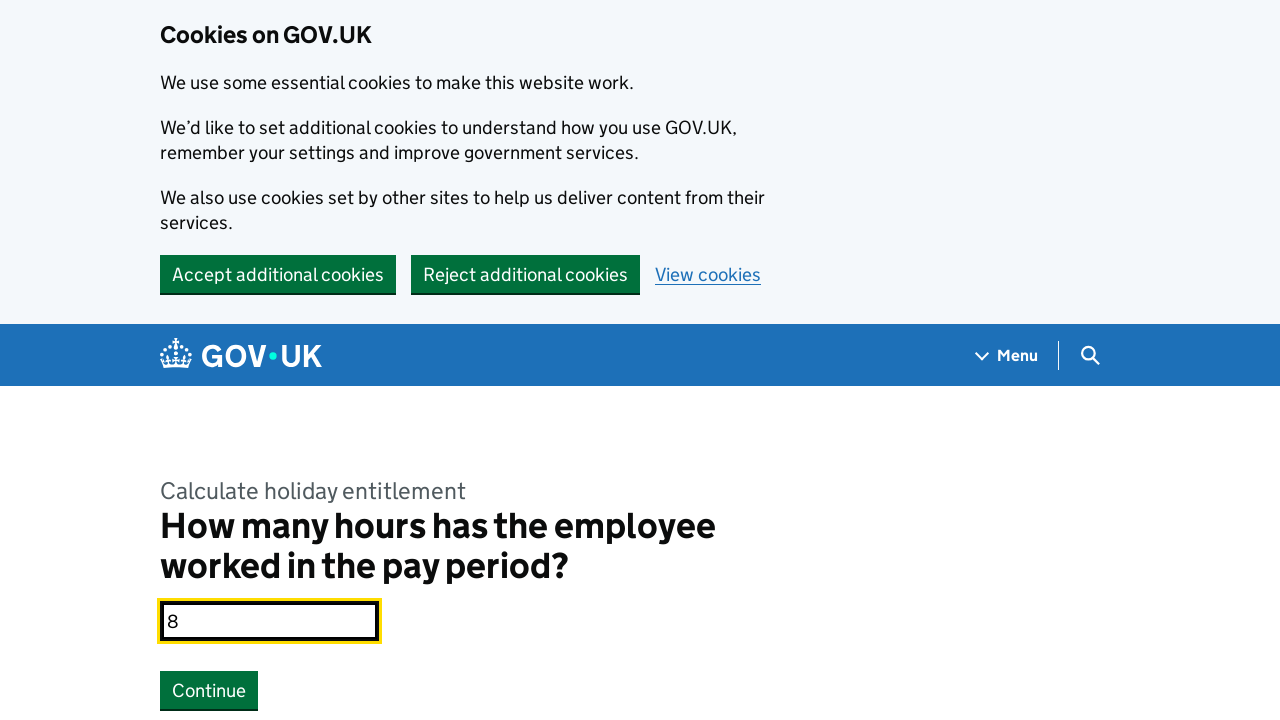